Tests various link interactions on a practice page including clicking links, navigating back, checking link attributes, and verifying link counts on the page.

Starting URL: https://www.leafground.com/link.xhtml

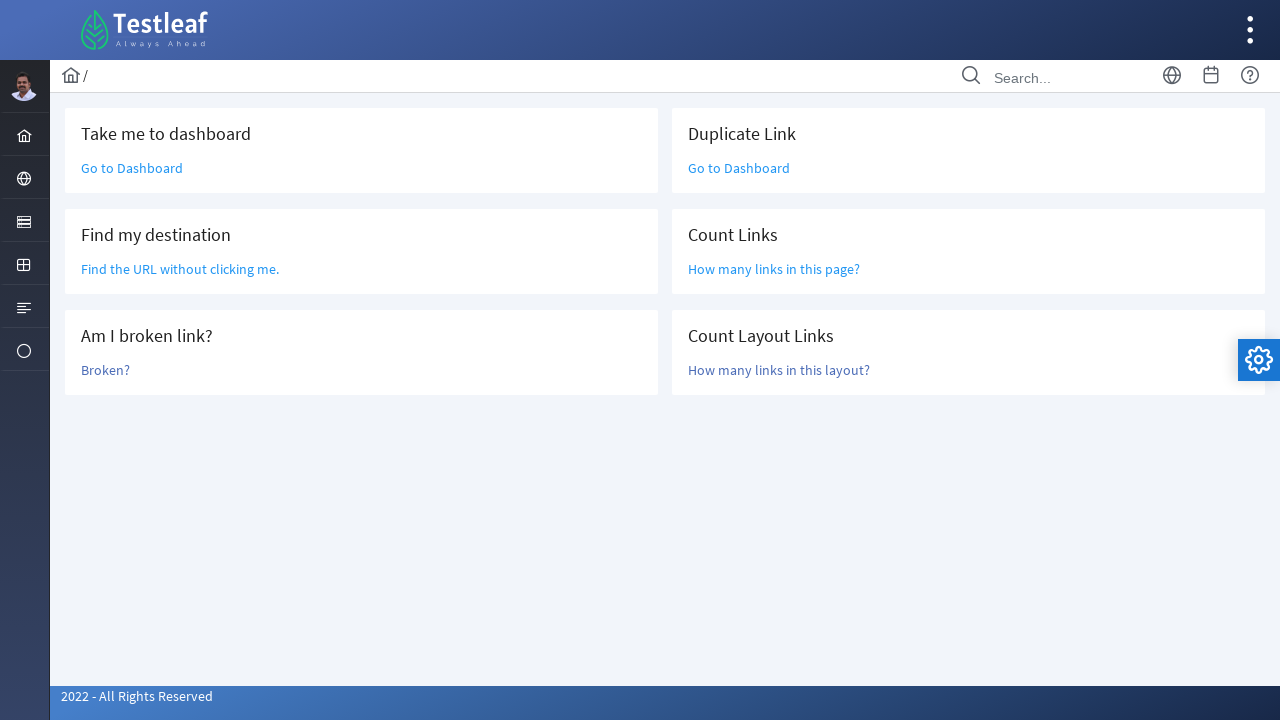

Clicked 'Go to Dashboard' link at (132, 168) on a:has-text('Go to Dashboard')
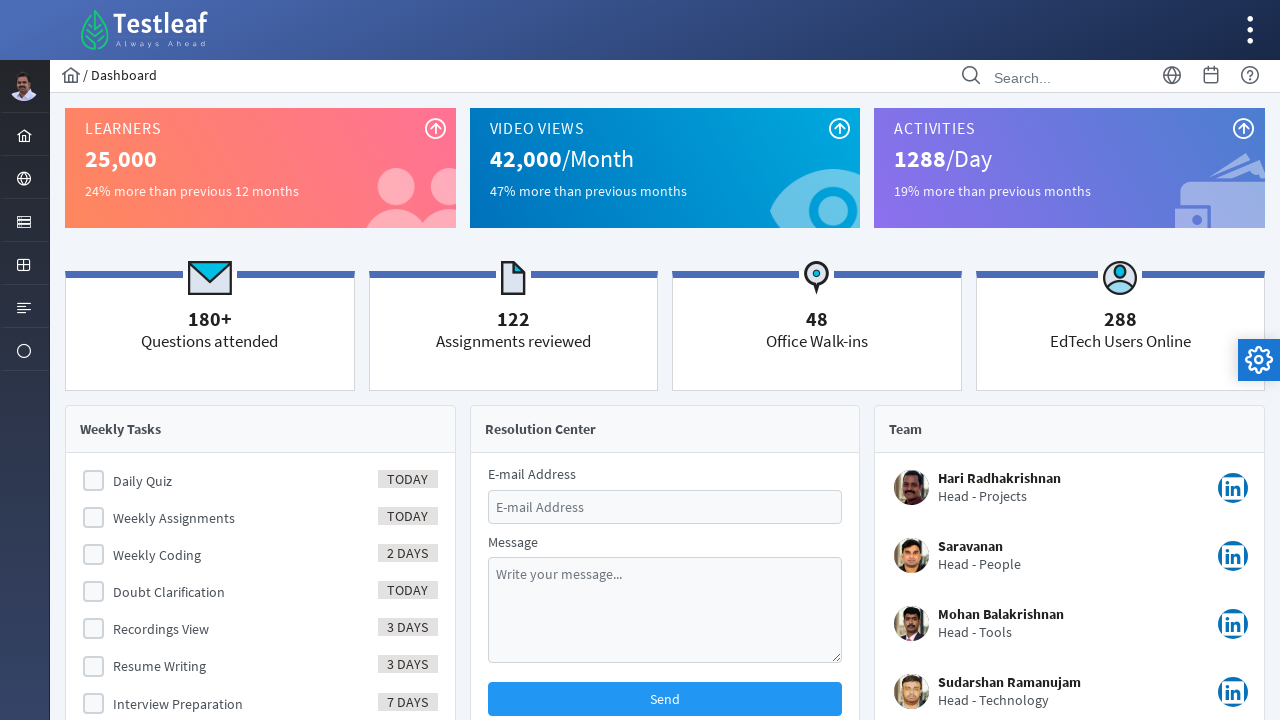

Navigated back to link page after Dashboard visit
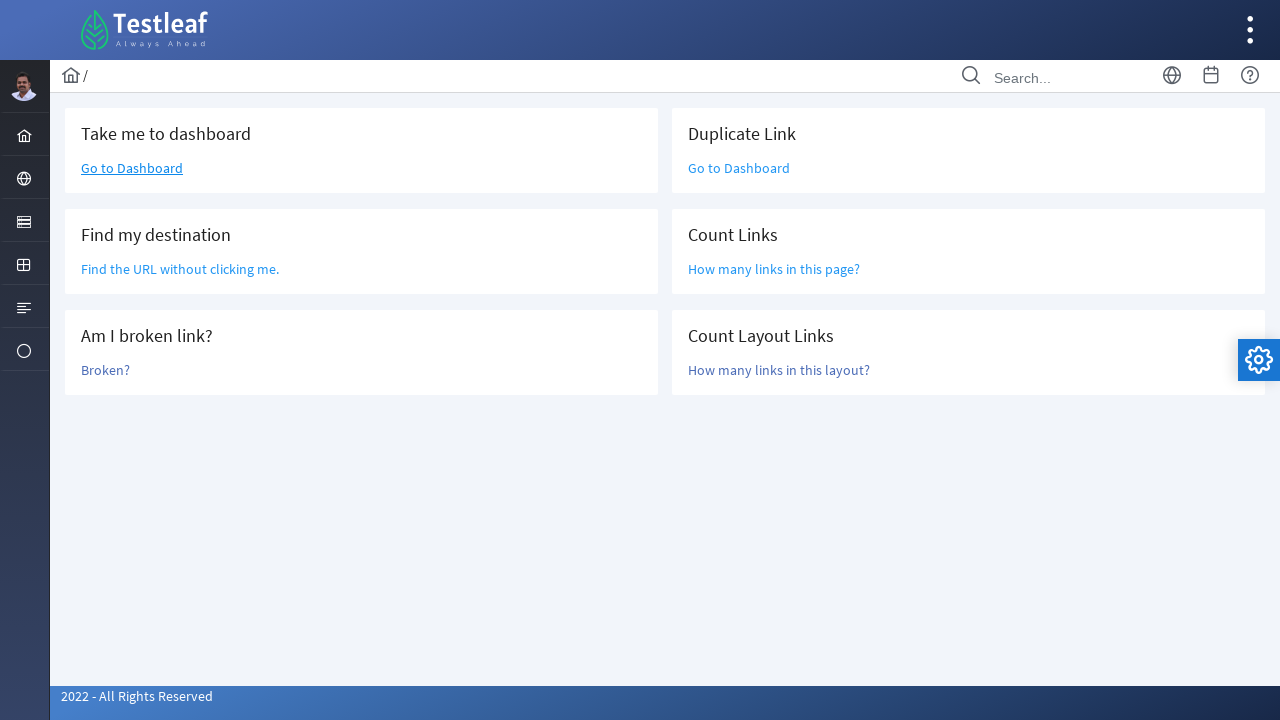

Located 'Find the URL' link element
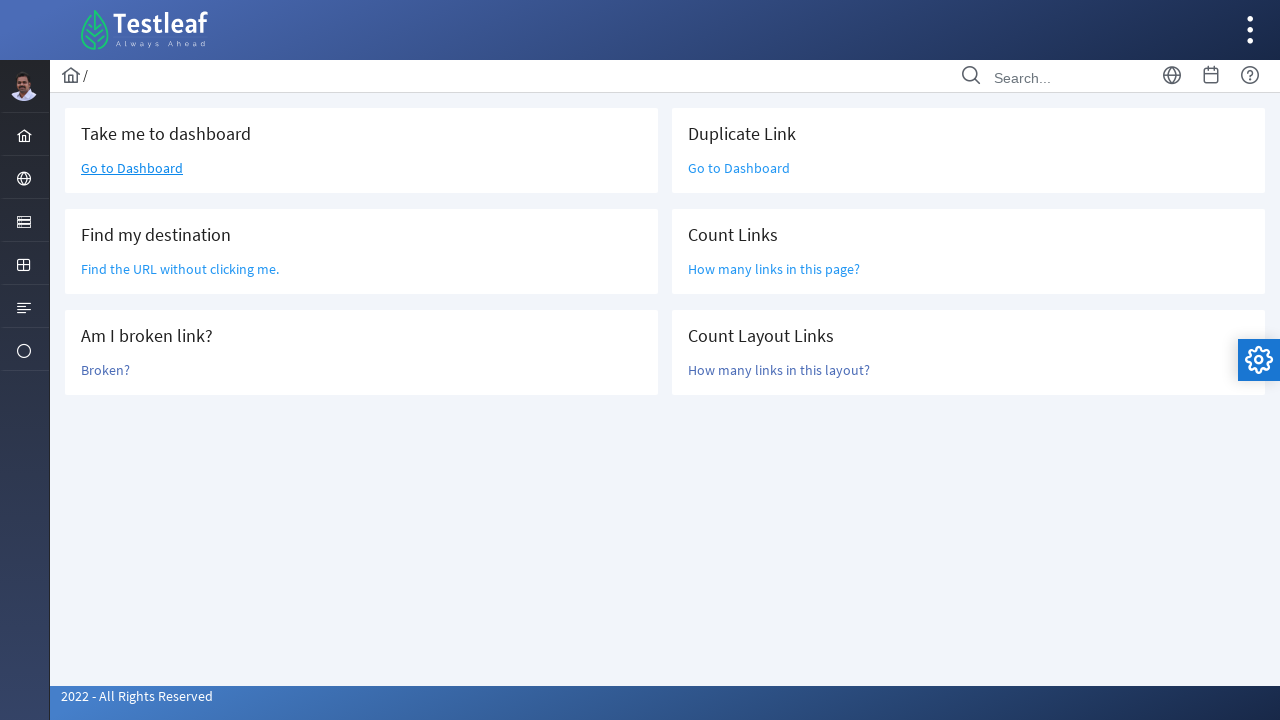

Retrieved href attribute: /grid.xhtml
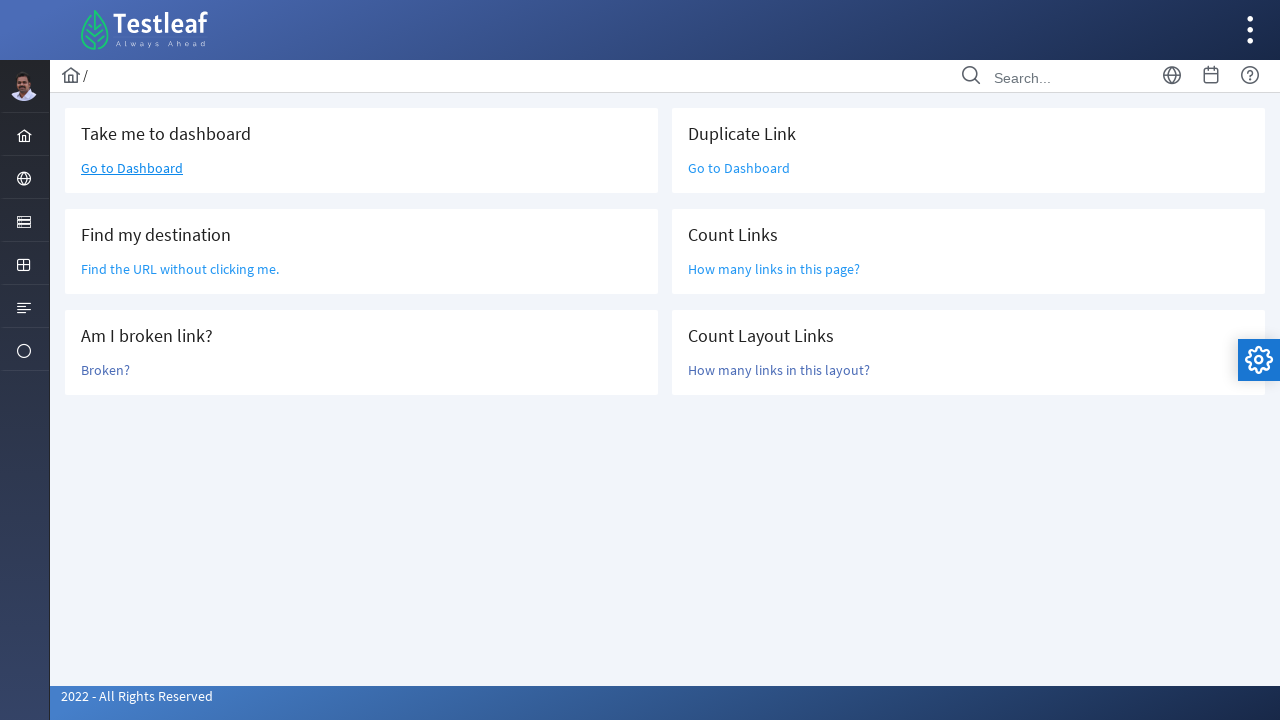

Clicked 'Broken?' link to test for broken link at (106, 370) on a:has-text('Broken?')
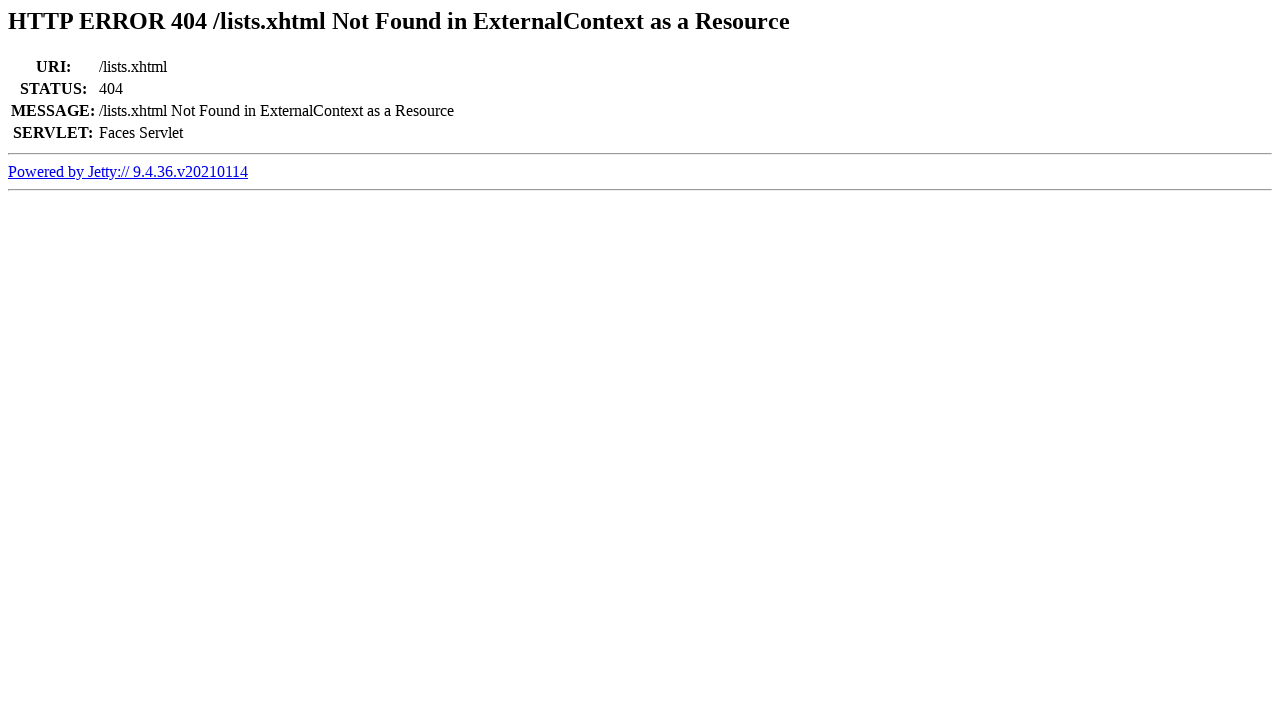

Retrieved page title: Error 404 /lists.xhtml Not Found in ExternalContext as a Resource
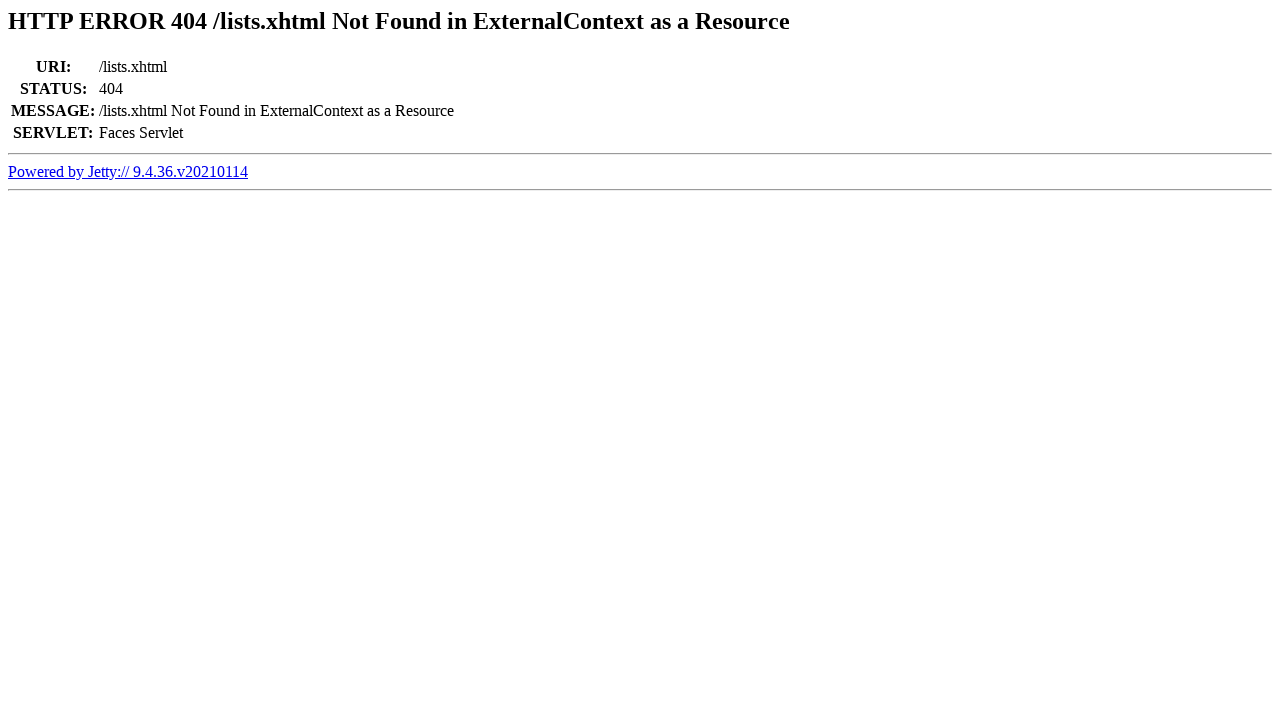

Navigated back from broken link test page
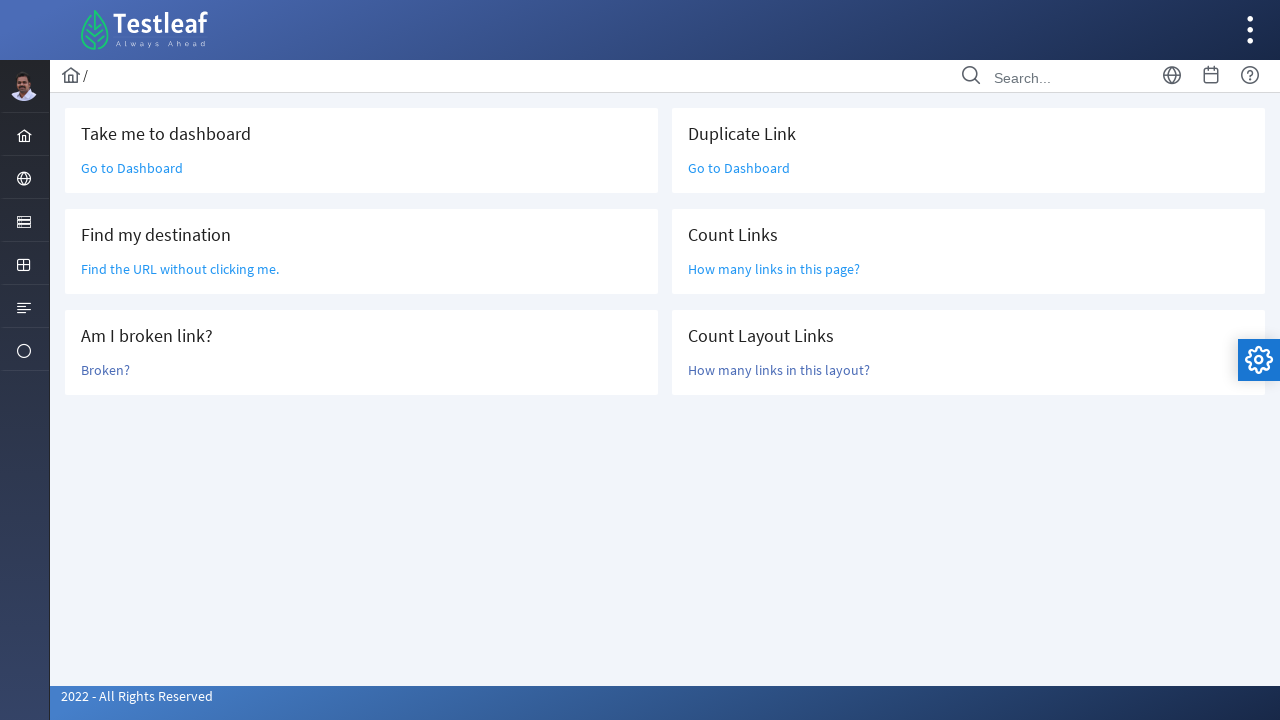

Clicked 'Go to Dashboard' link again (duplicate link test) at (132, 168) on a:has-text('Go to Dashboard')
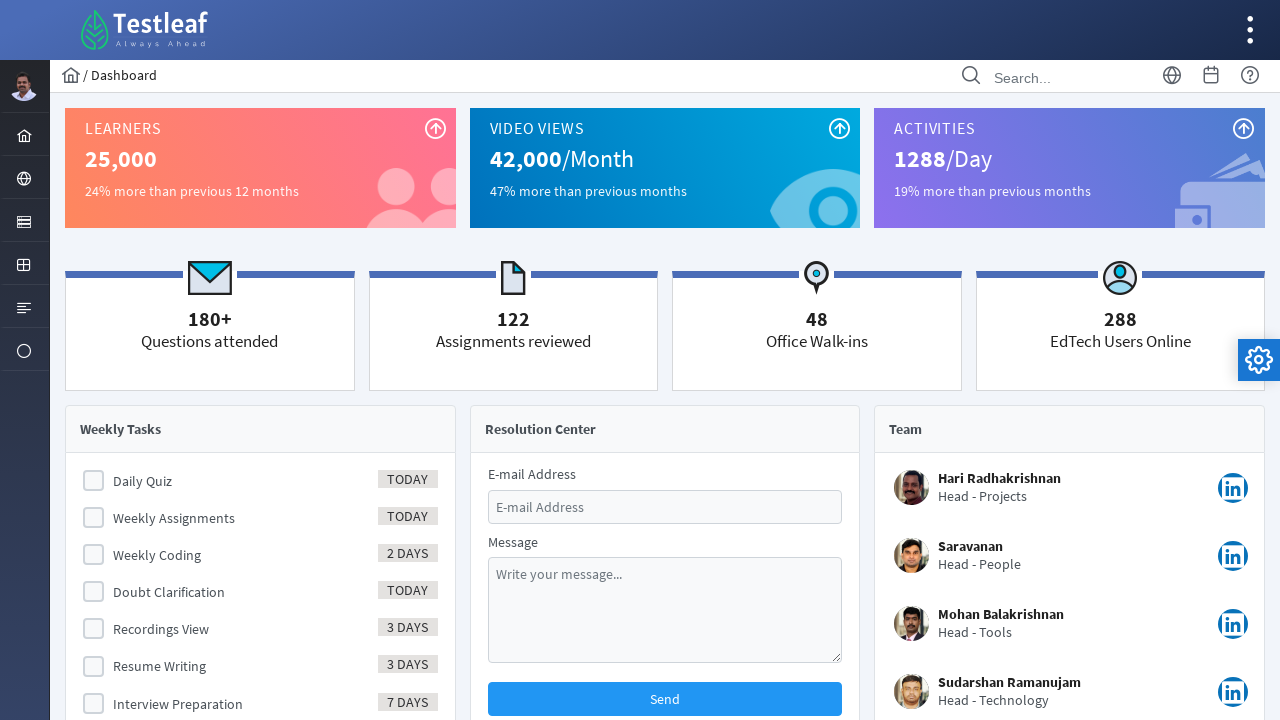

Navigated back to link page after second Dashboard visit
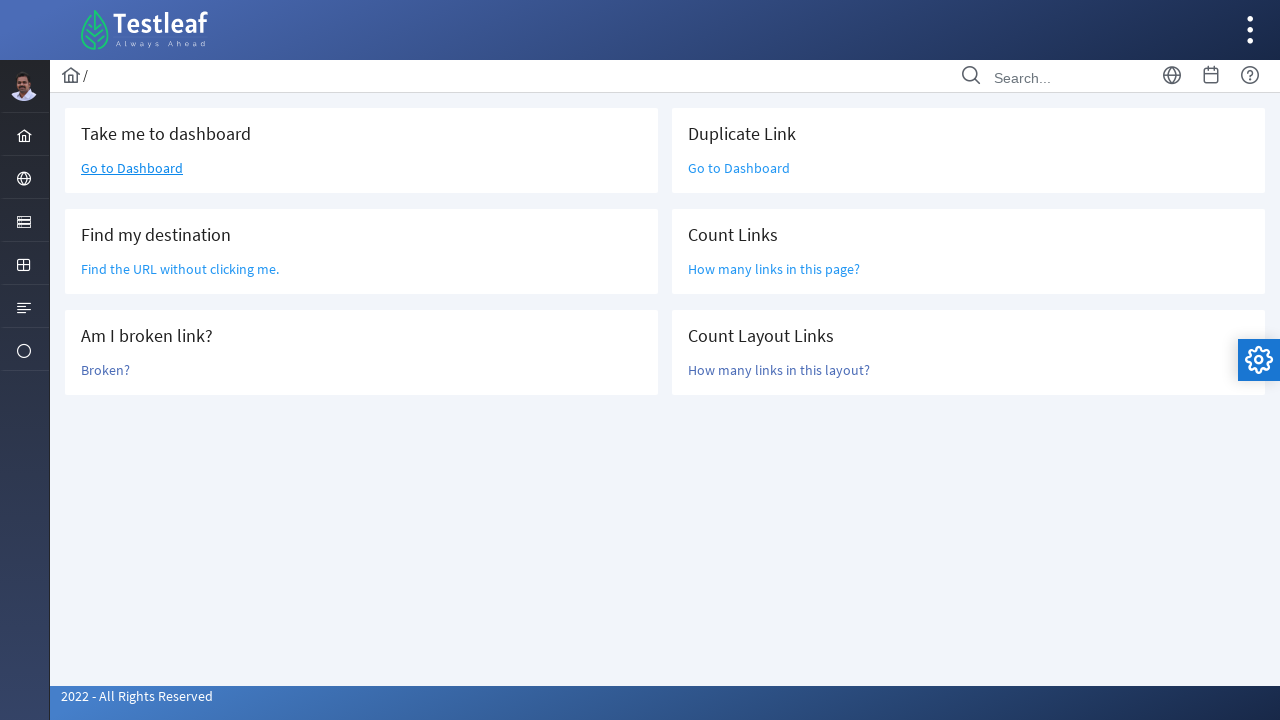

Counted all links on page: 47 total links
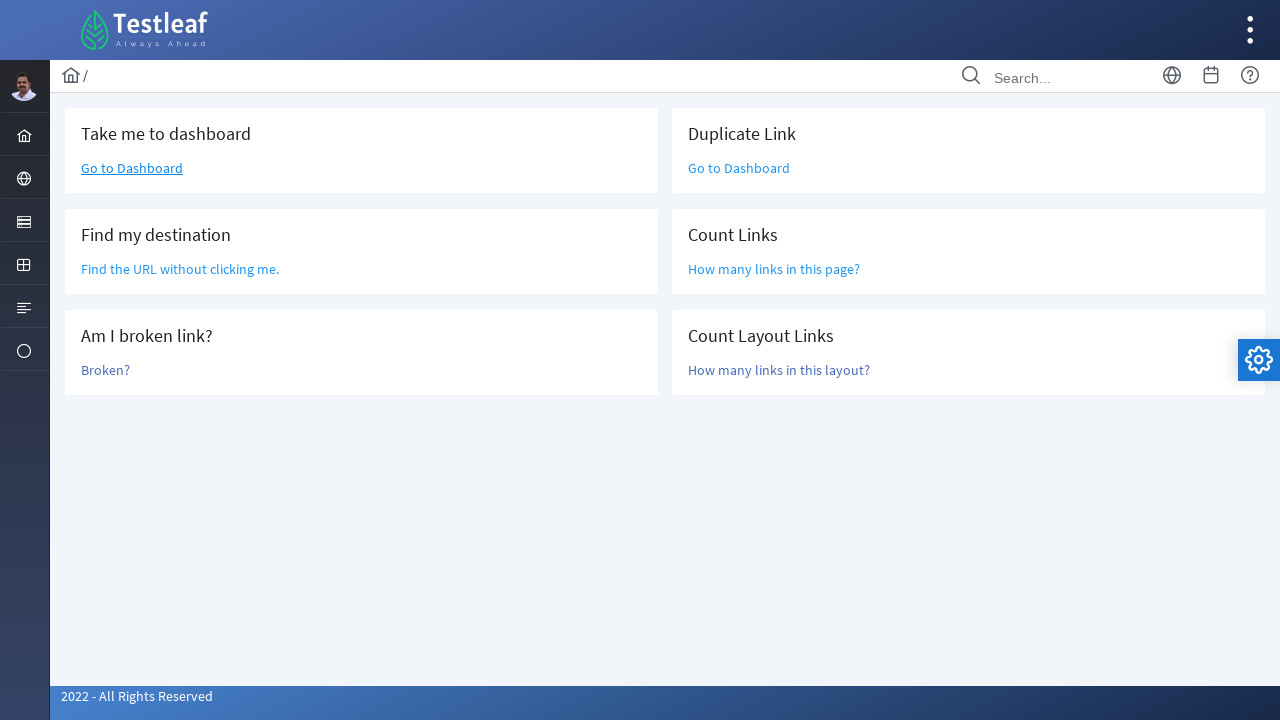

Counted links in layout-main-content section: 6 links
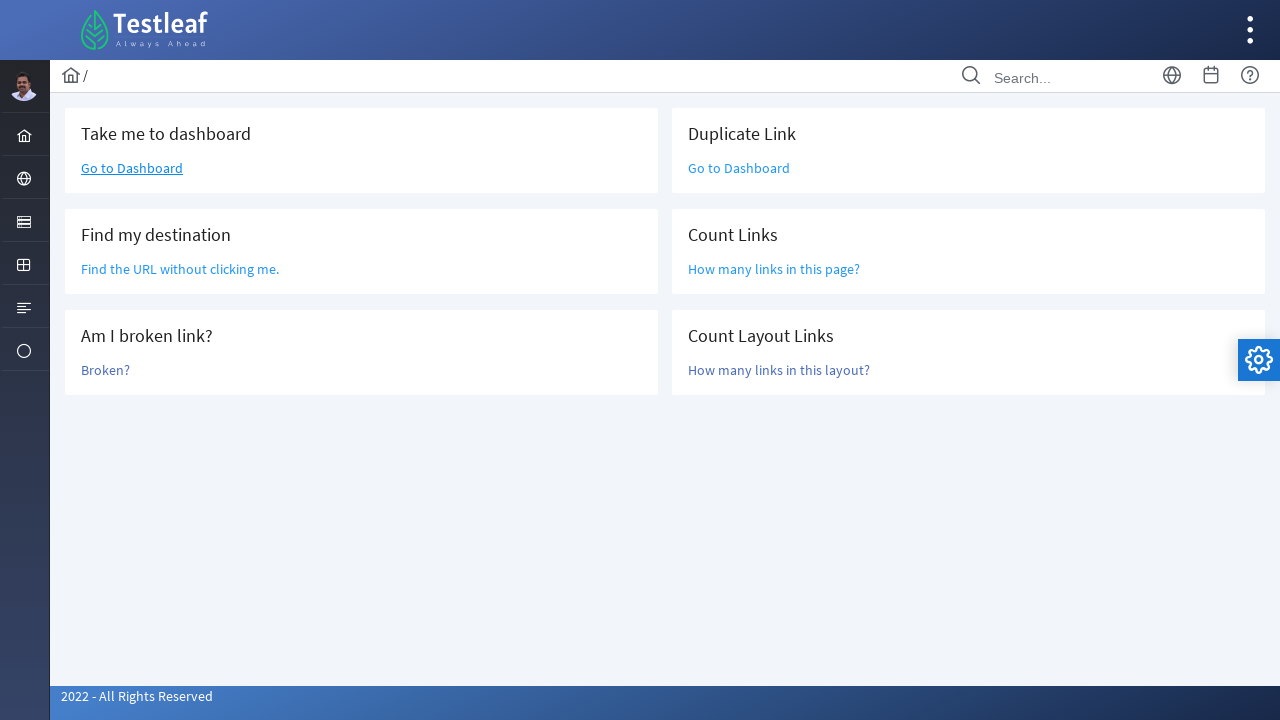

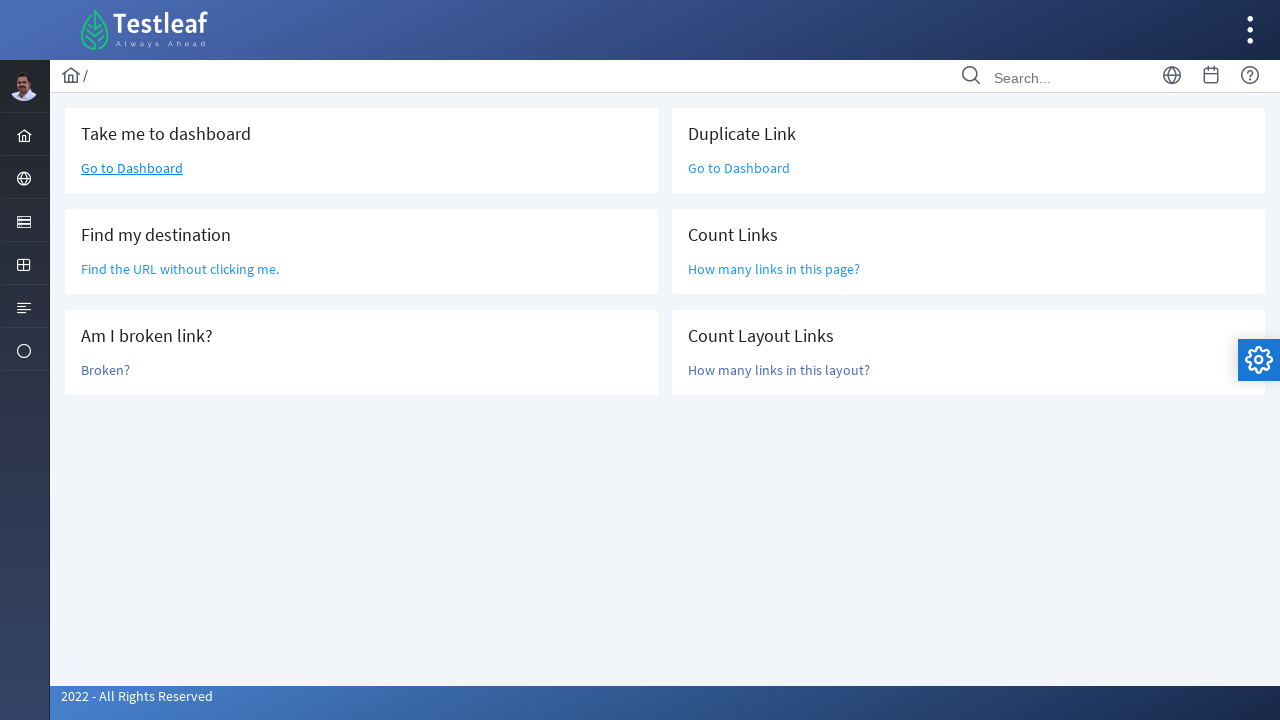